Tests dynamic content loading by clicking a start button and verifying that "Hello World!" text appears after the content loads dynamically.

Starting URL: http://the-internet.herokuapp.com/dynamic_loading/2

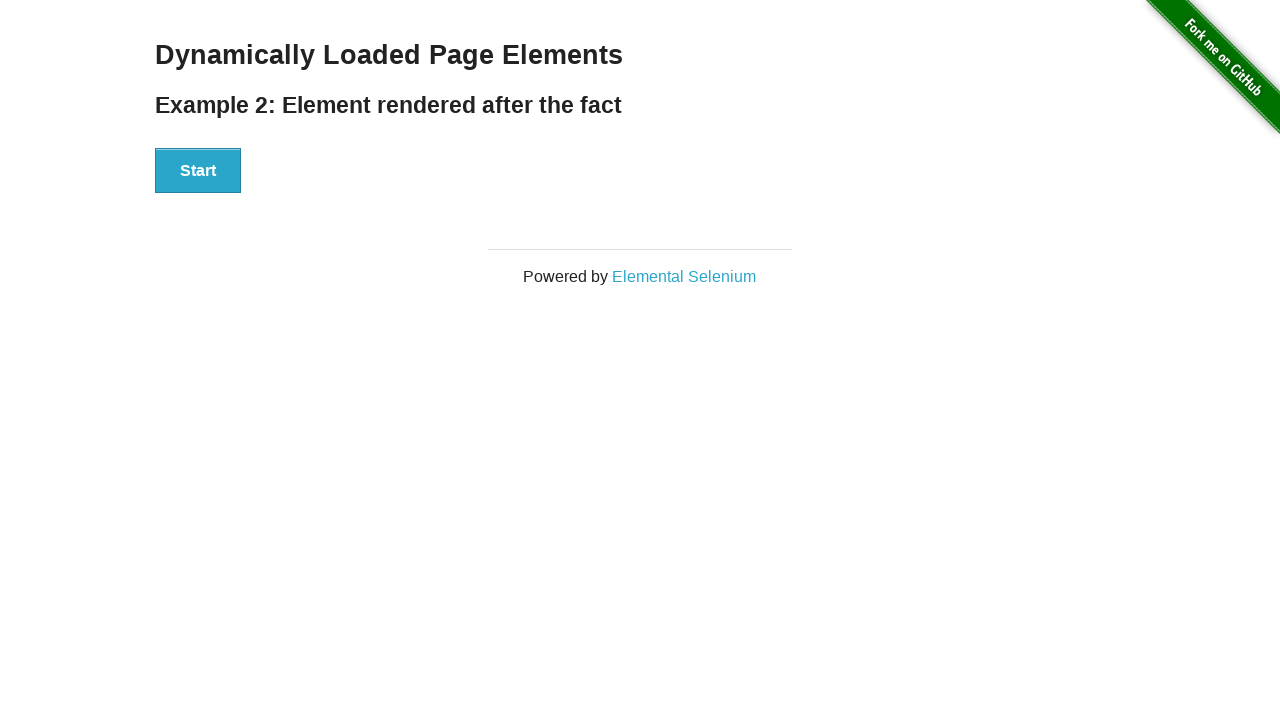

Clicked start button to trigger dynamic content loading at (198, 171) on #start > button
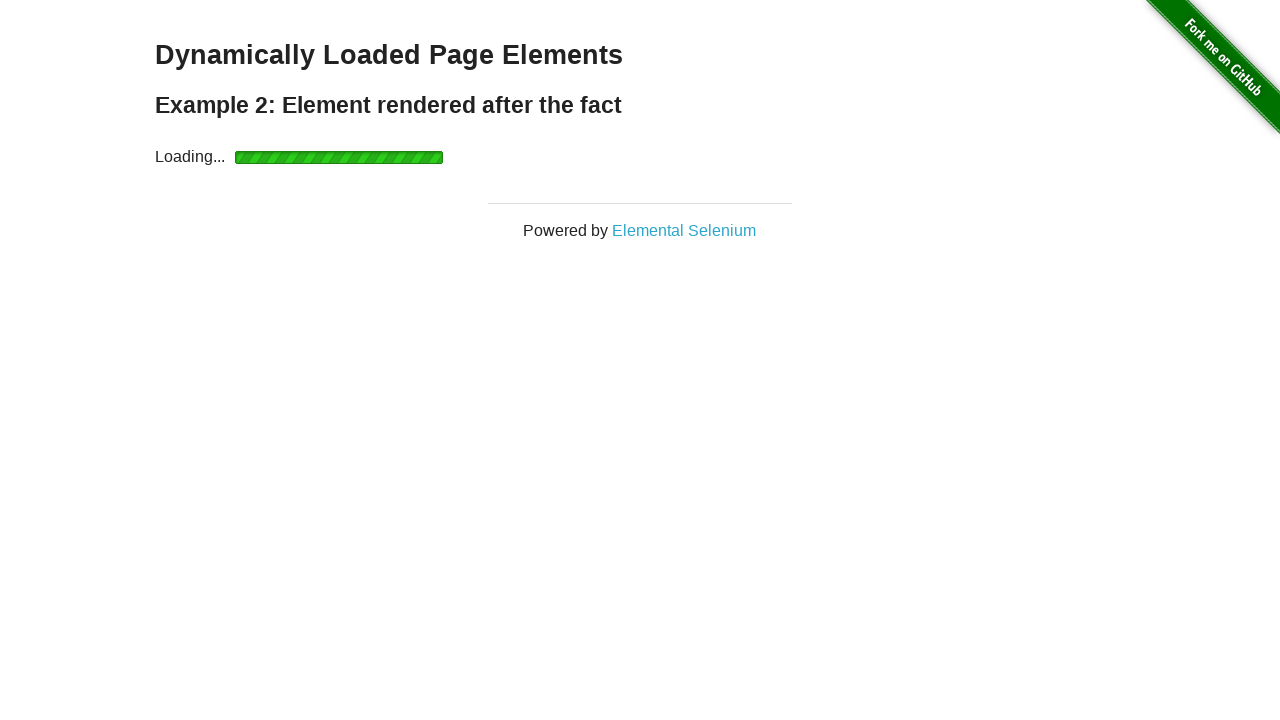

Waited for dynamic content to load and result text to appear
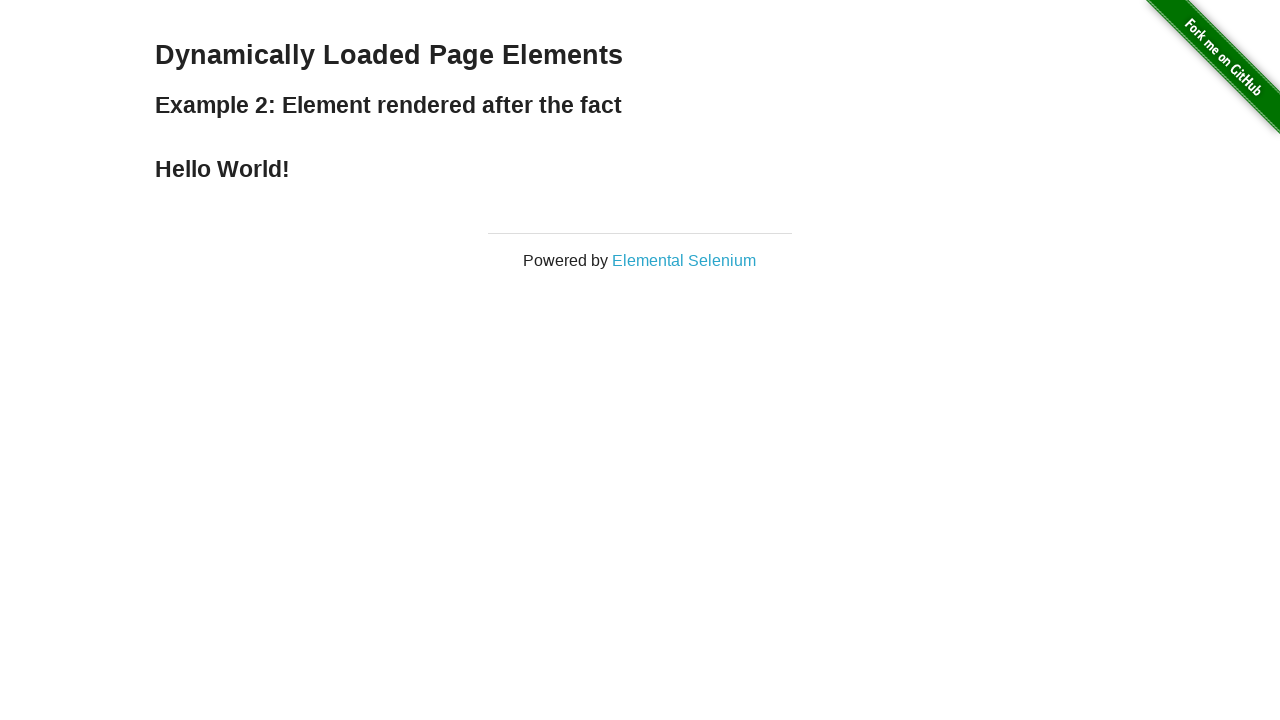

Located the result text element
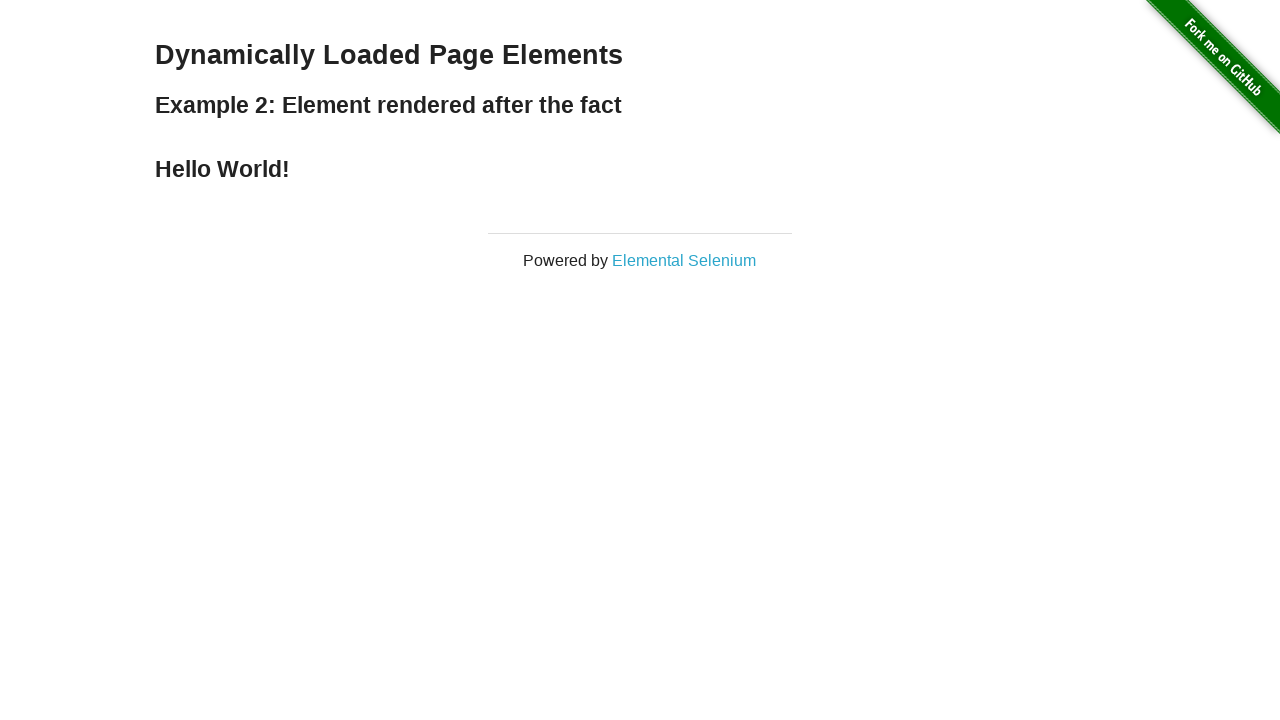

Verified that 'Hello World!' text appears after dynamic loading
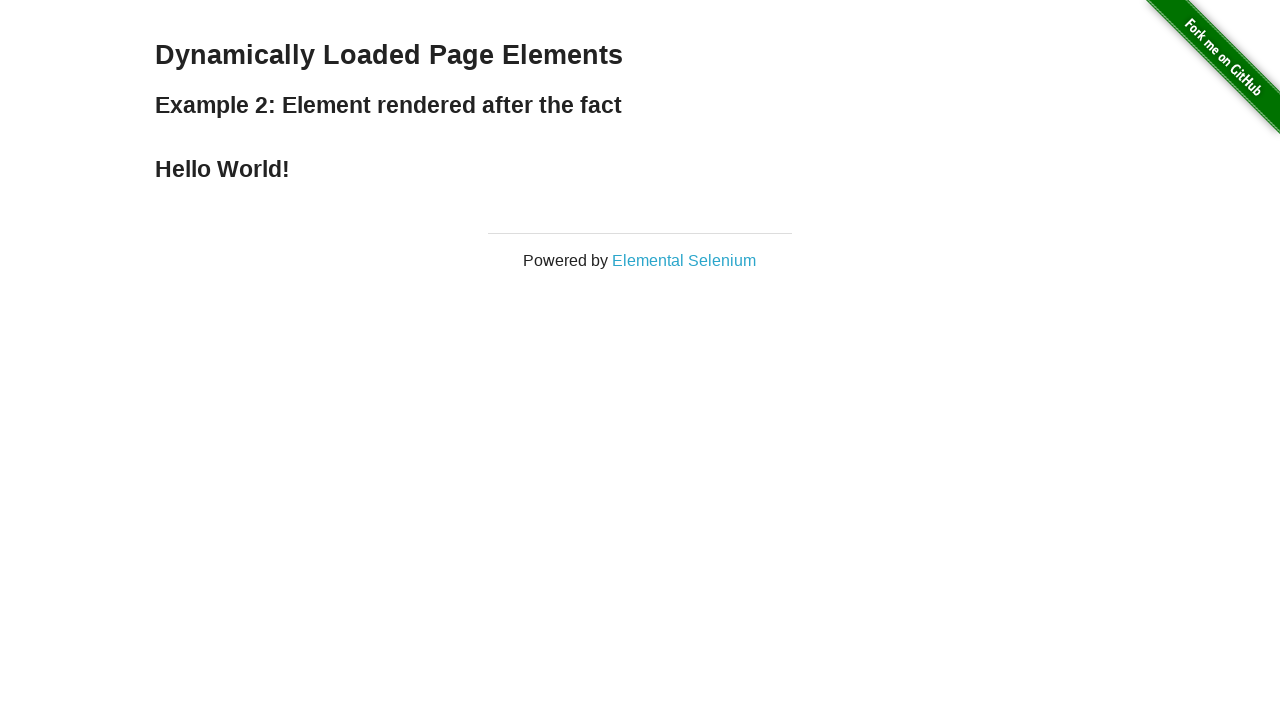

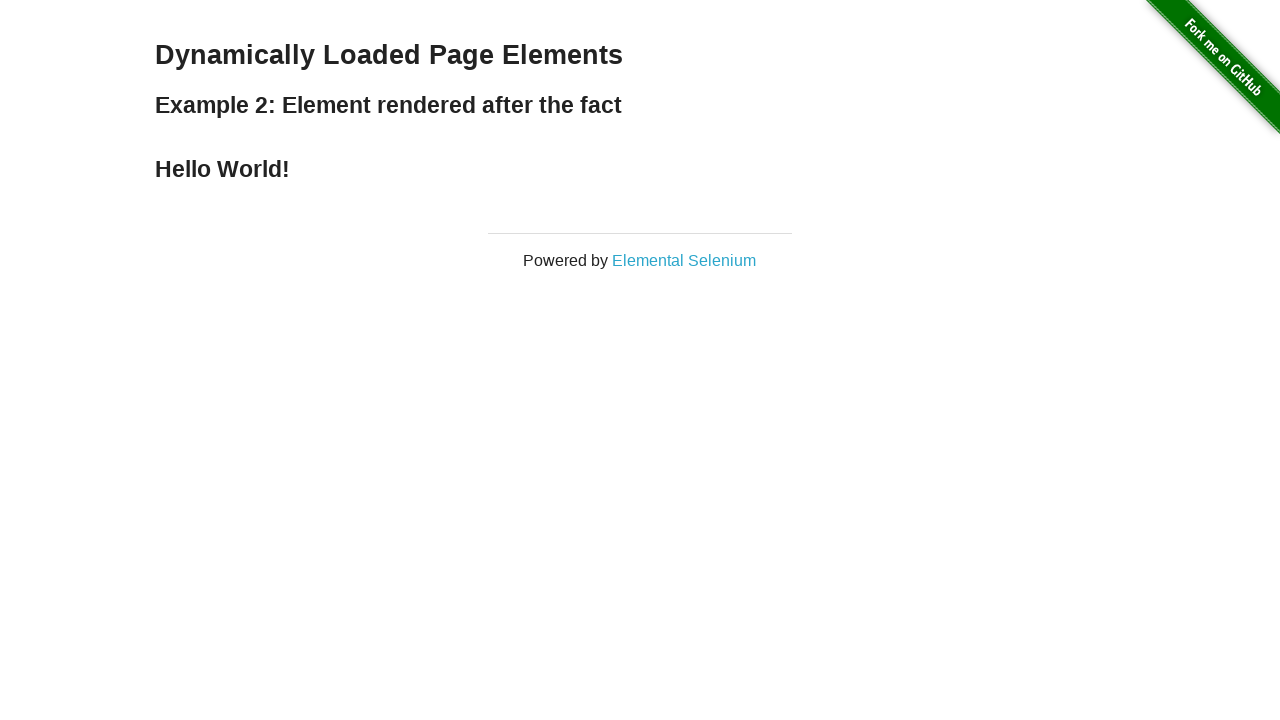